Tests JavaScript execution capabilities by scrolling to the bottom of the page, scrolling back to the top, and then highlighting an h3 element with a red border using JavaScript.

Starting URL: https://the-internet.herokuapp.com/floating_menu

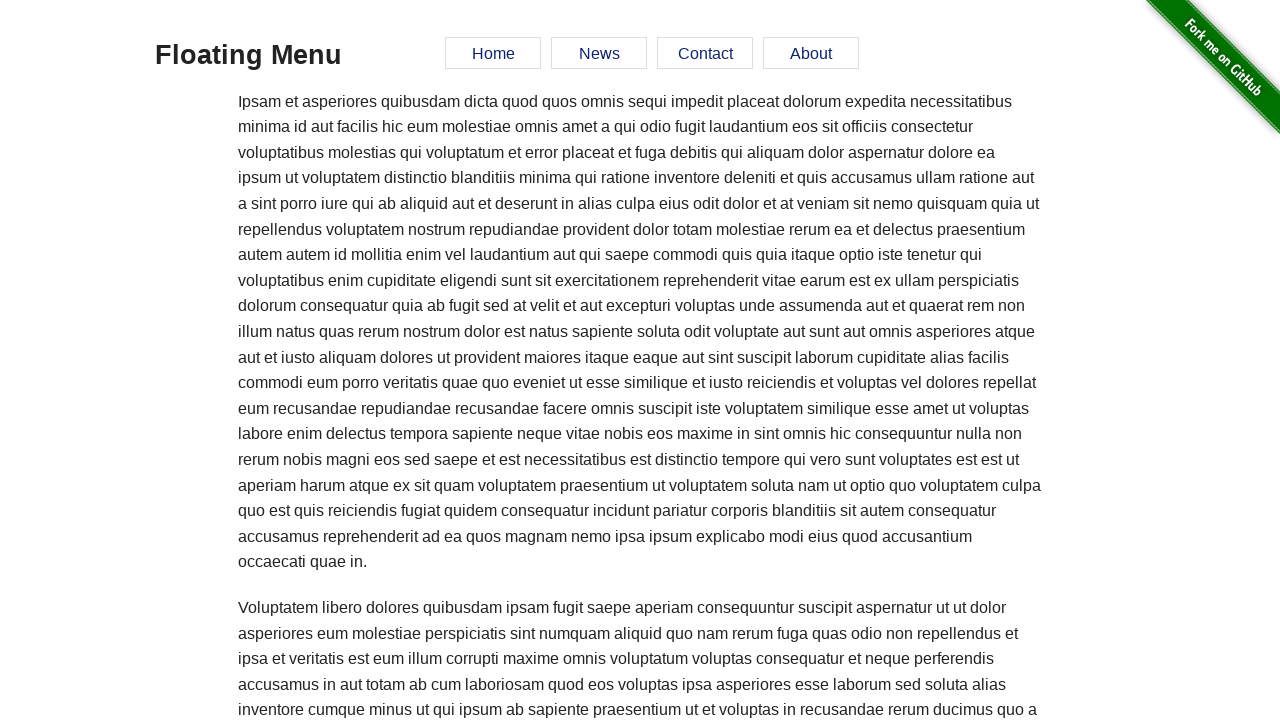

Scrolled to the bottom of the page
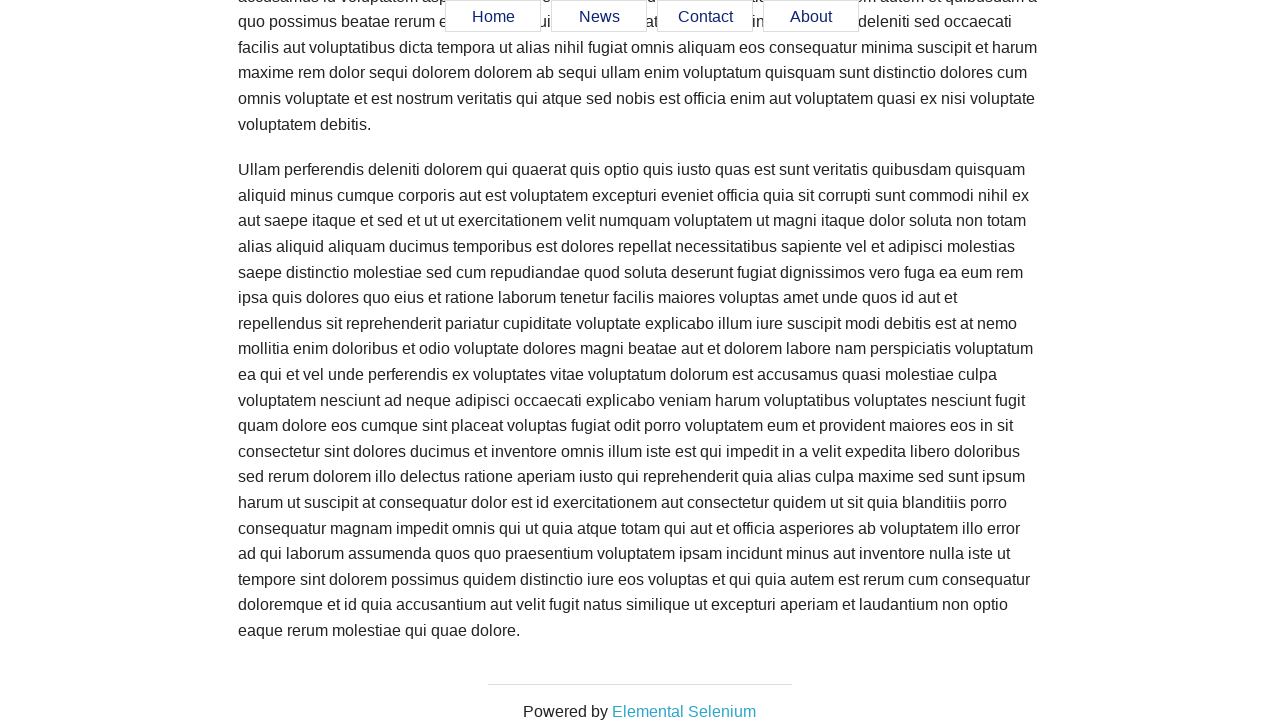

Scrolled back to the top of the page
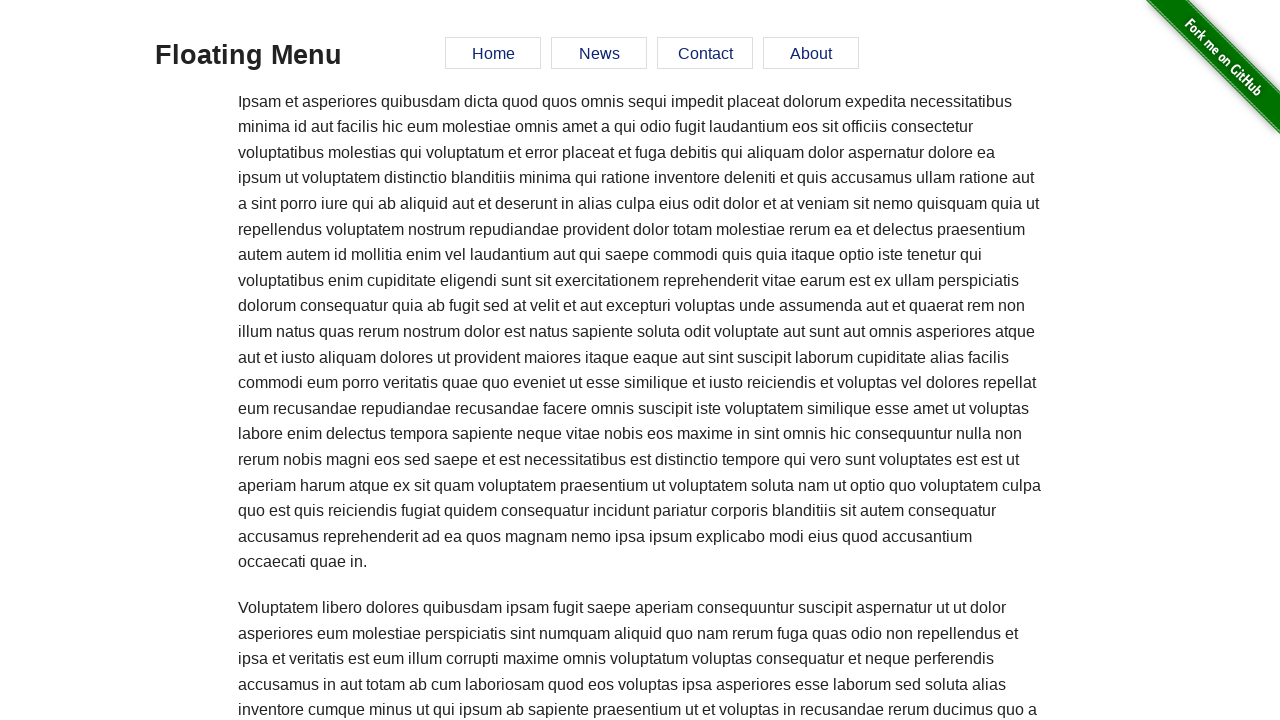

Highlighted h3 element with a red border using JavaScript
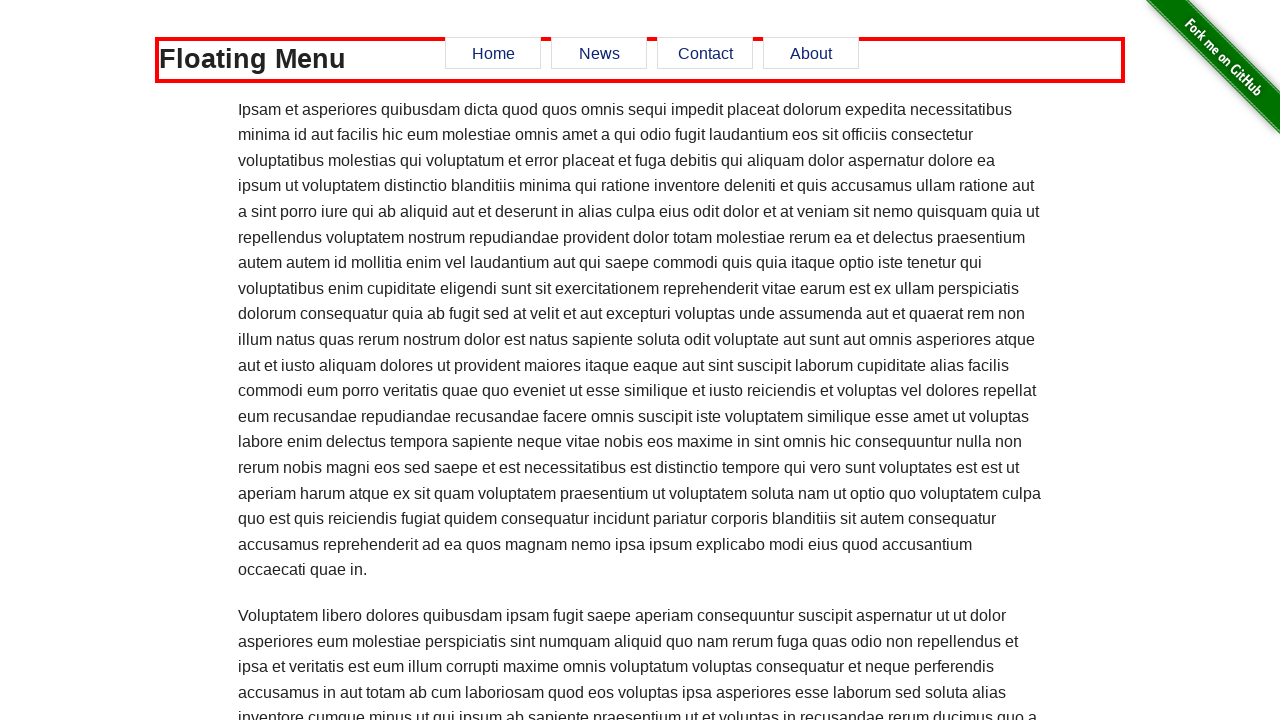

Waited 1 second to observe the changes
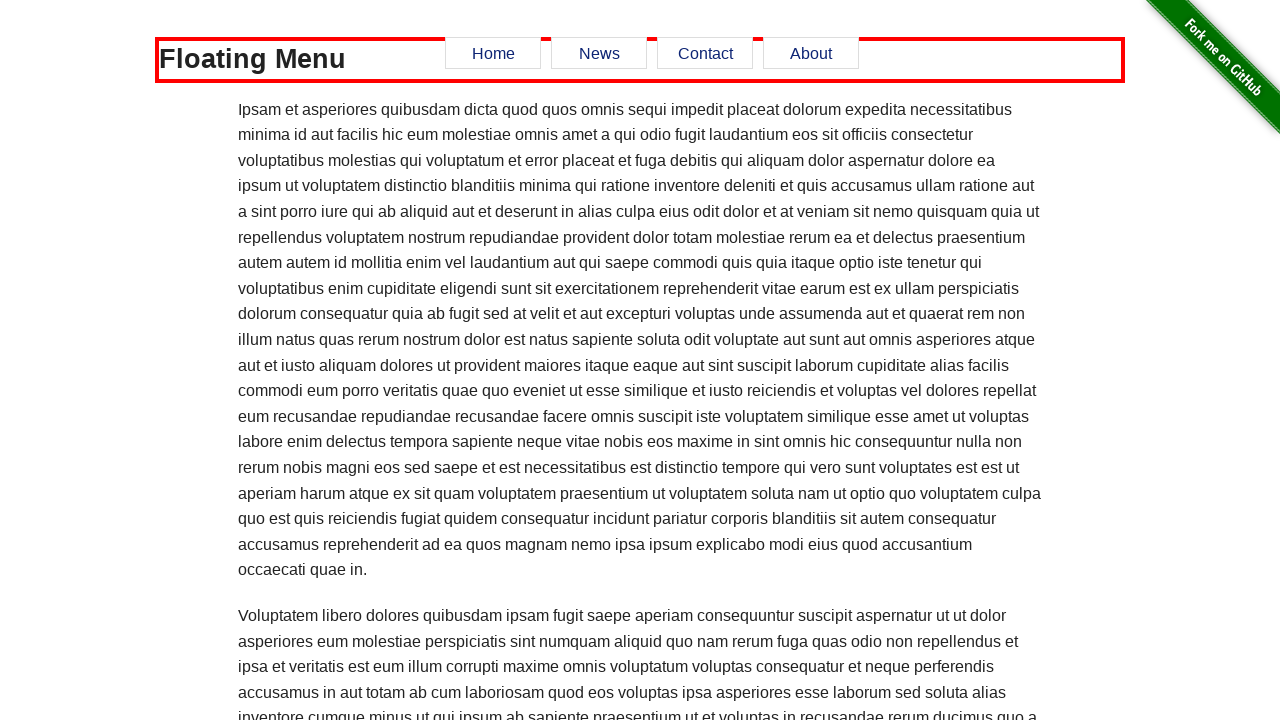

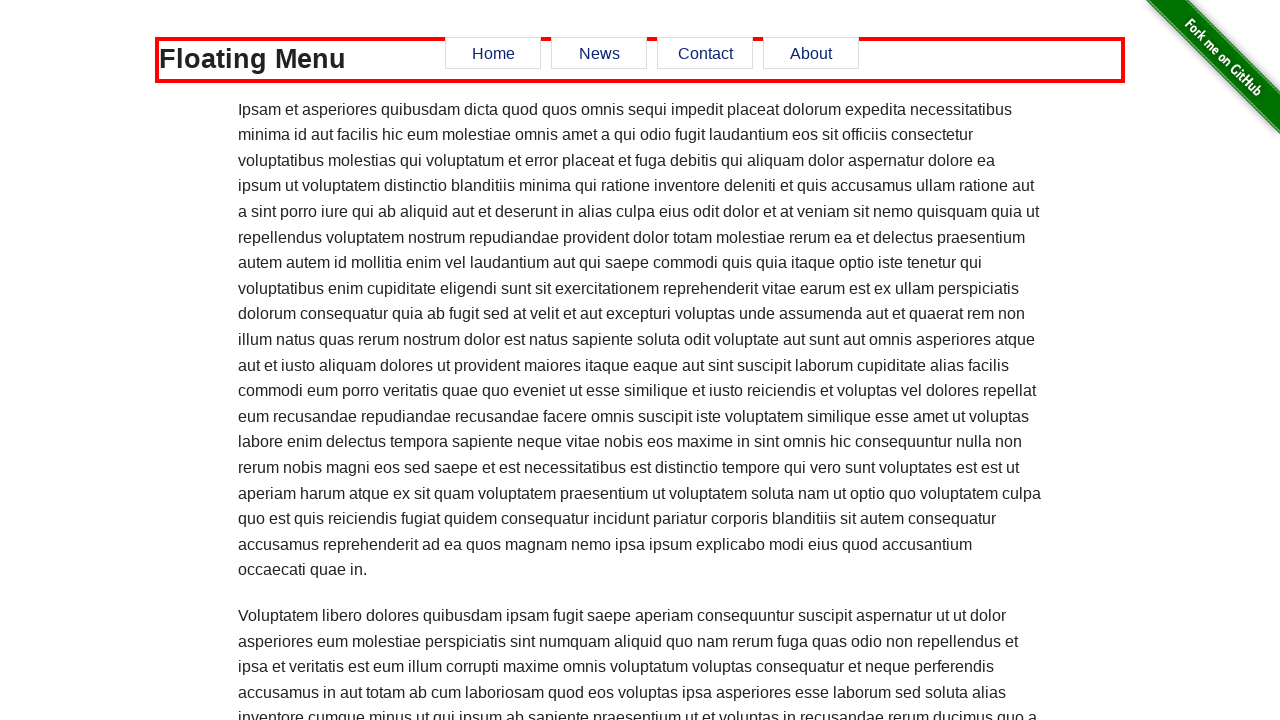